Tests right-click context menu functionality by right-clicking on an element, selecting the Copy option from the context menu, and handling the resulting alert

Starting URL: https://swisnl.github.io/jQuery-contextMenu/demo.html

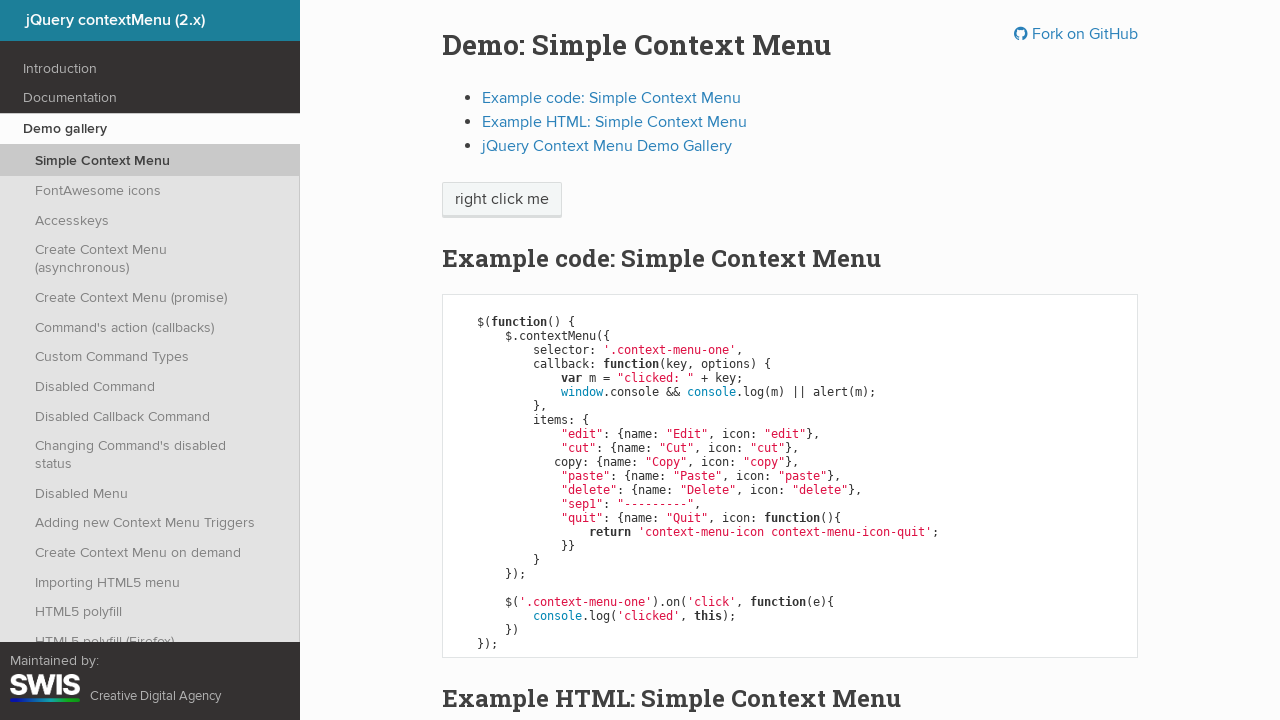

Located the element to right-click on the context menu demo page
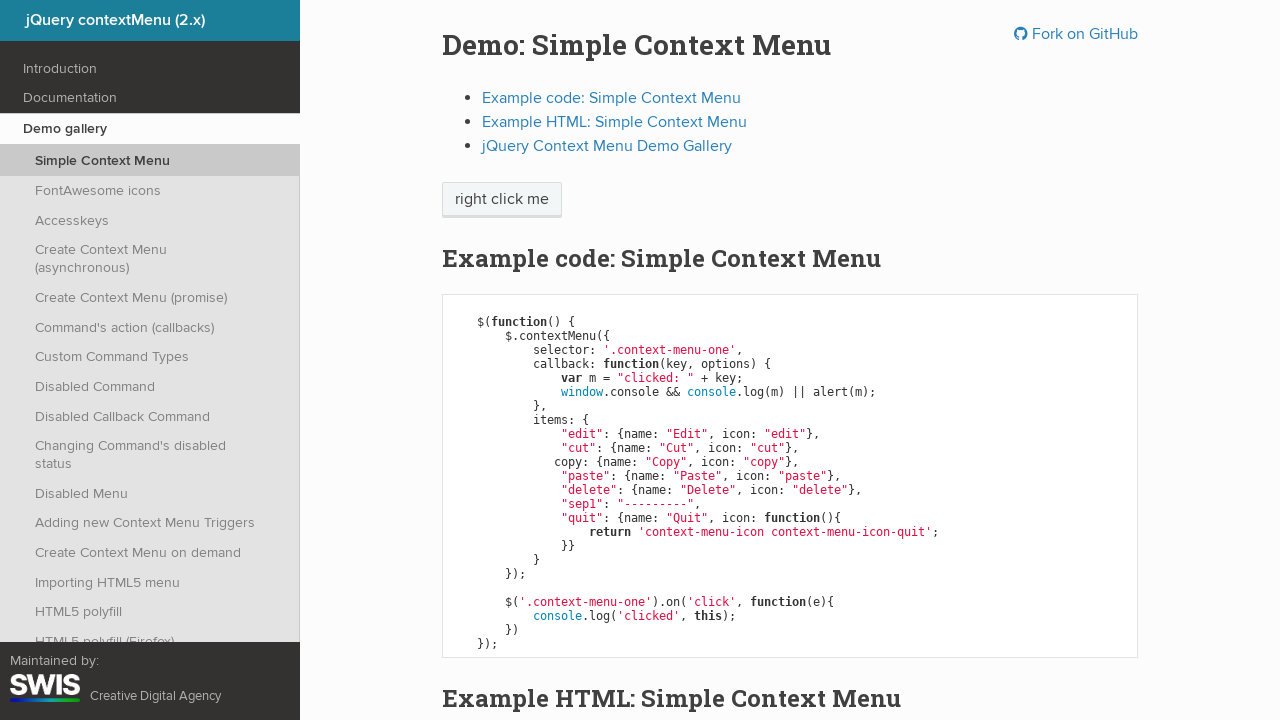

Right-clicked on the element to open context menu at (502, 200) on xpath=//span[@class='context-menu-one btn btn-neutral']
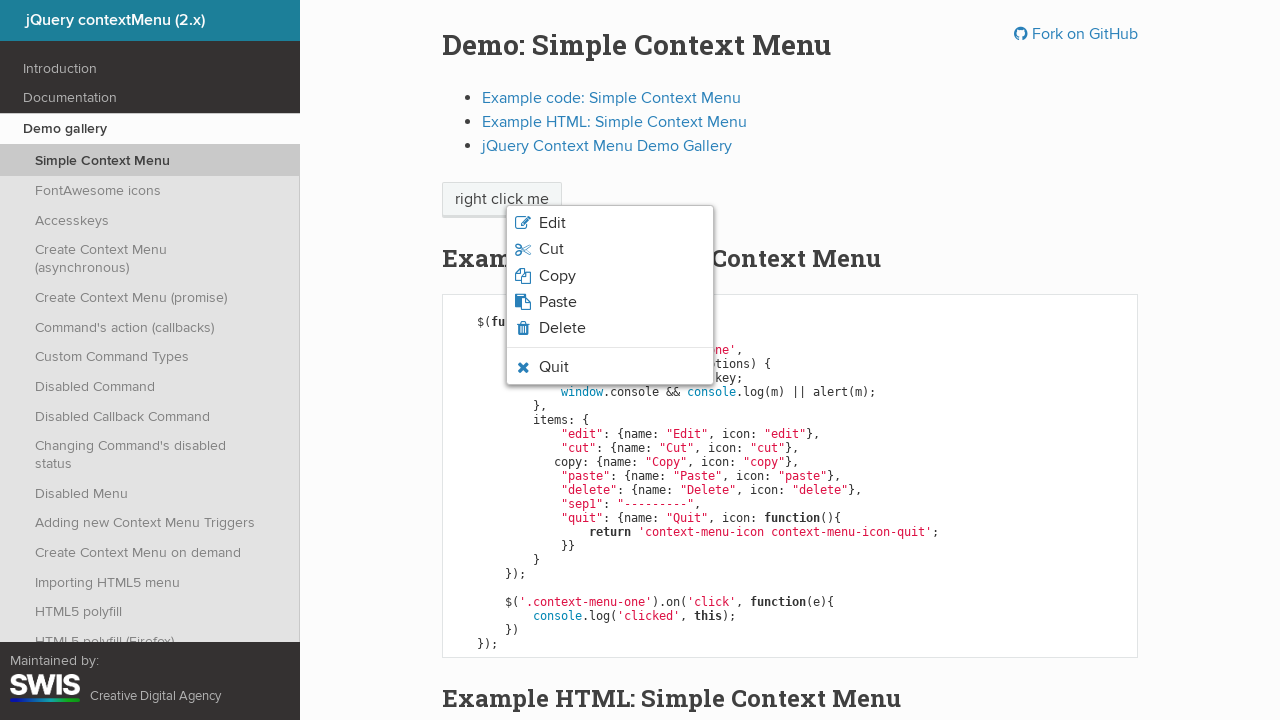

Clicked on the Copy option from the context menu at (557, 276) on xpath=//span[normalize-space()='Copy']
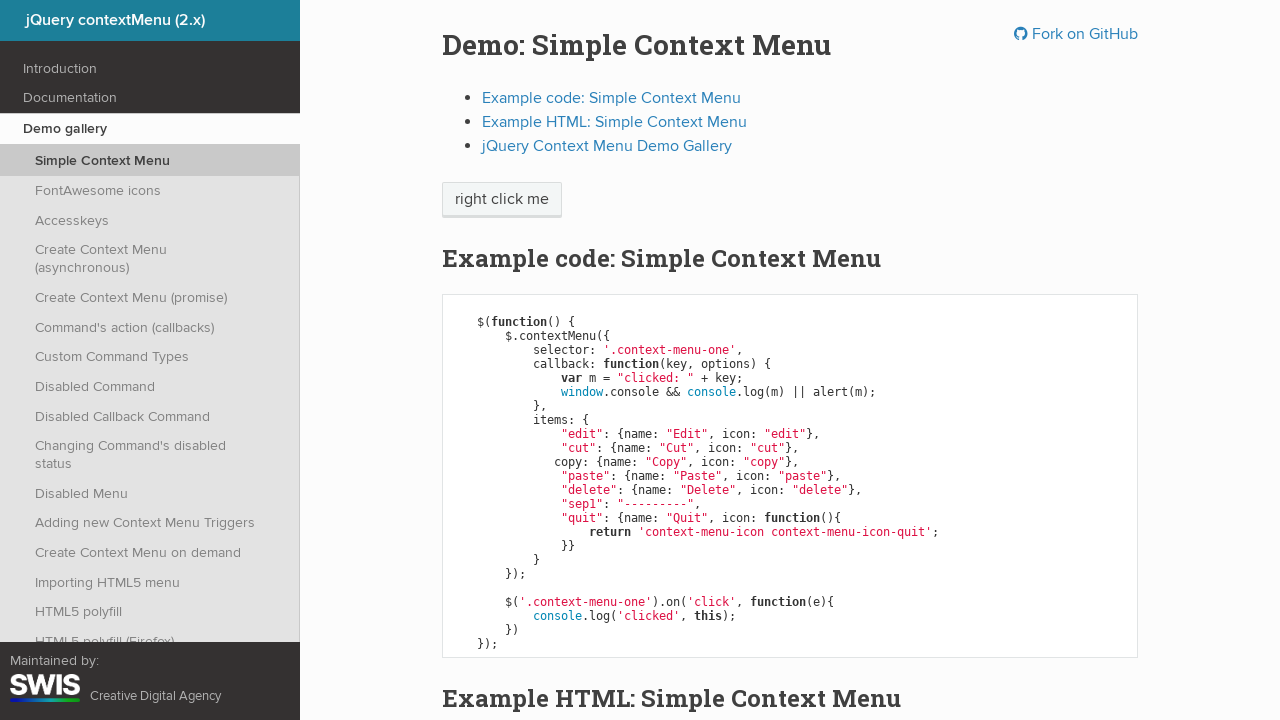

Set up alert dialog handler to dismiss alerts
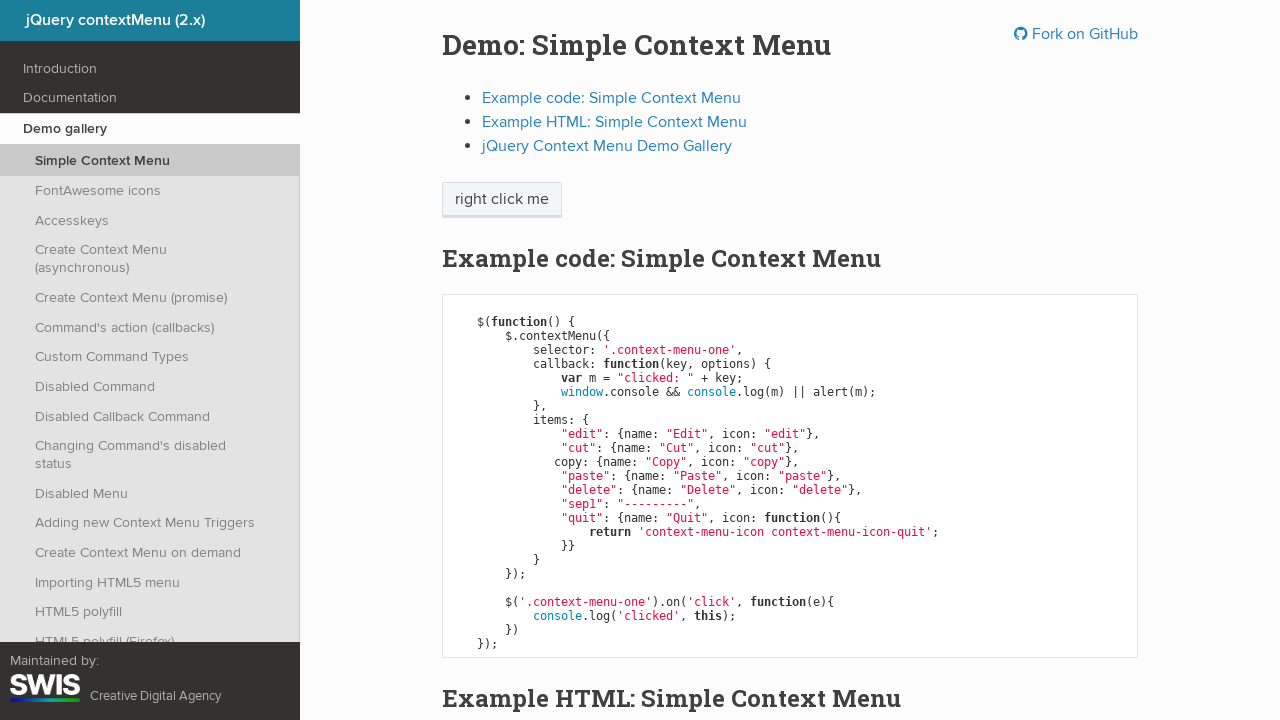

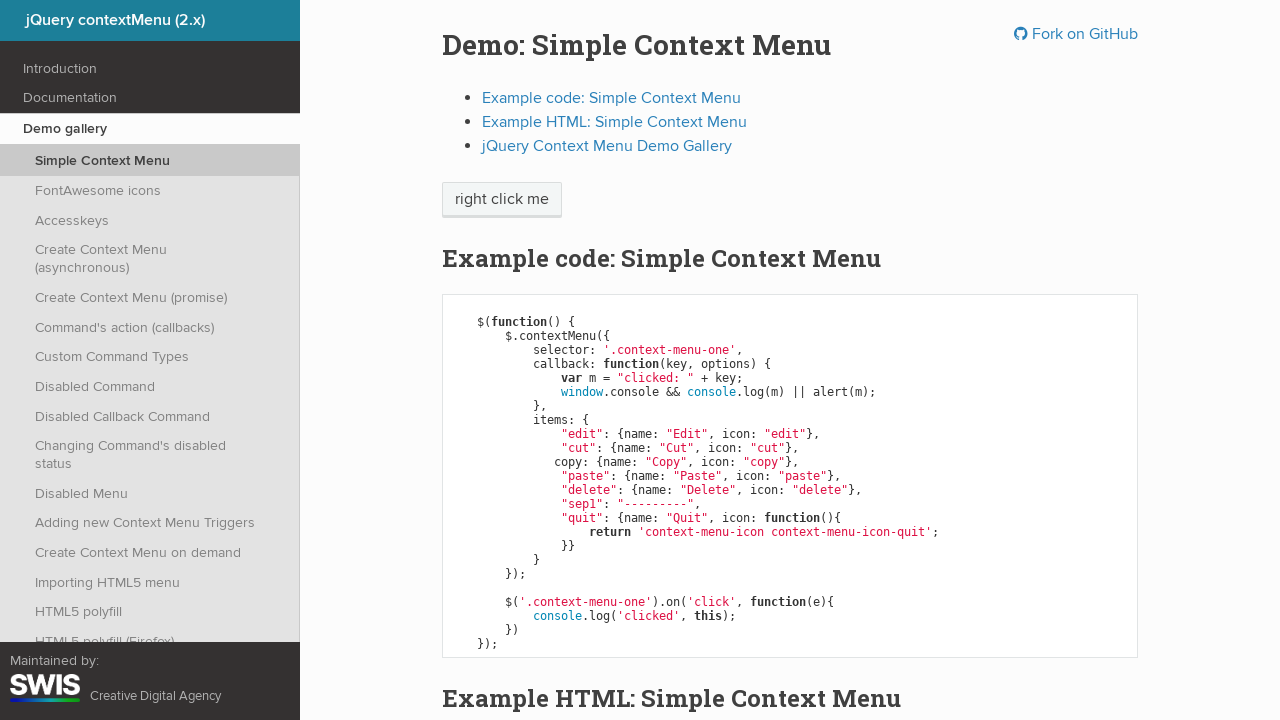